Fills out a Selenium practice form including first name, last name, gender, experience, date, profession, automation tools, continent, and selenium commands fields, then submits the form

Starting URL: https://www.techlistic.com/p/selenium-practice-form.html

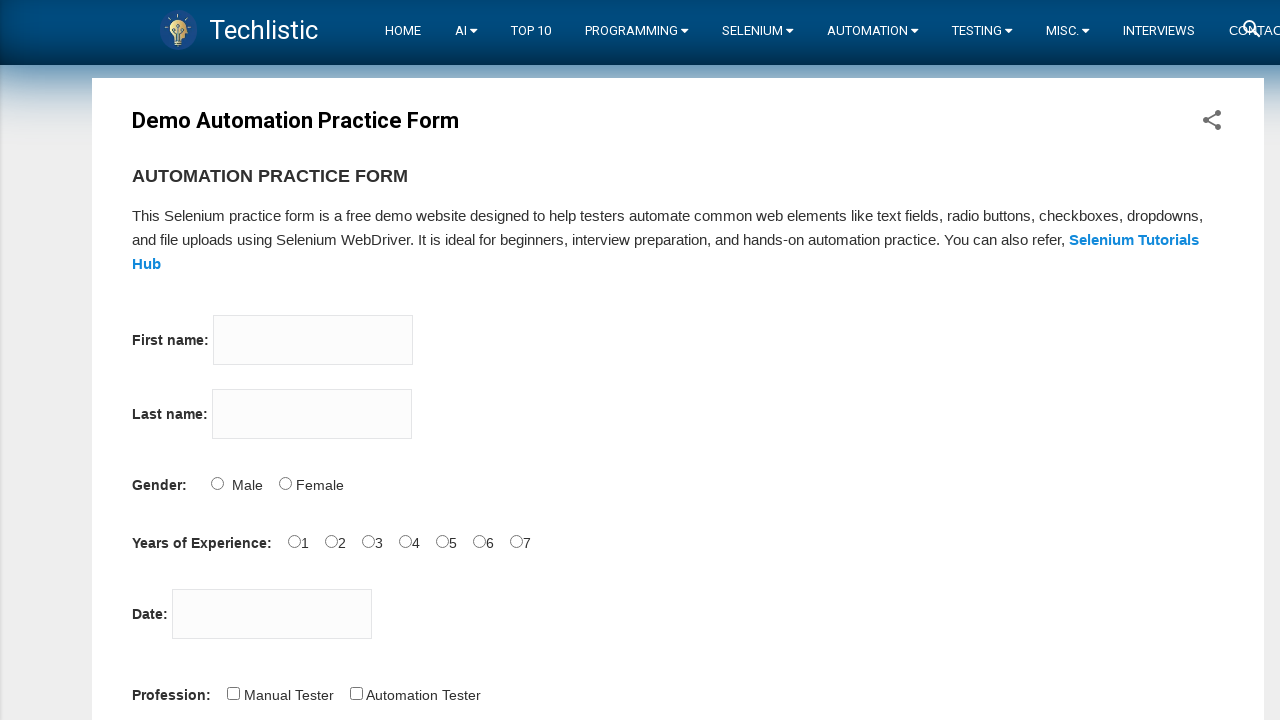

Filled firstname field with 'Marcus' on input[name='firstname']
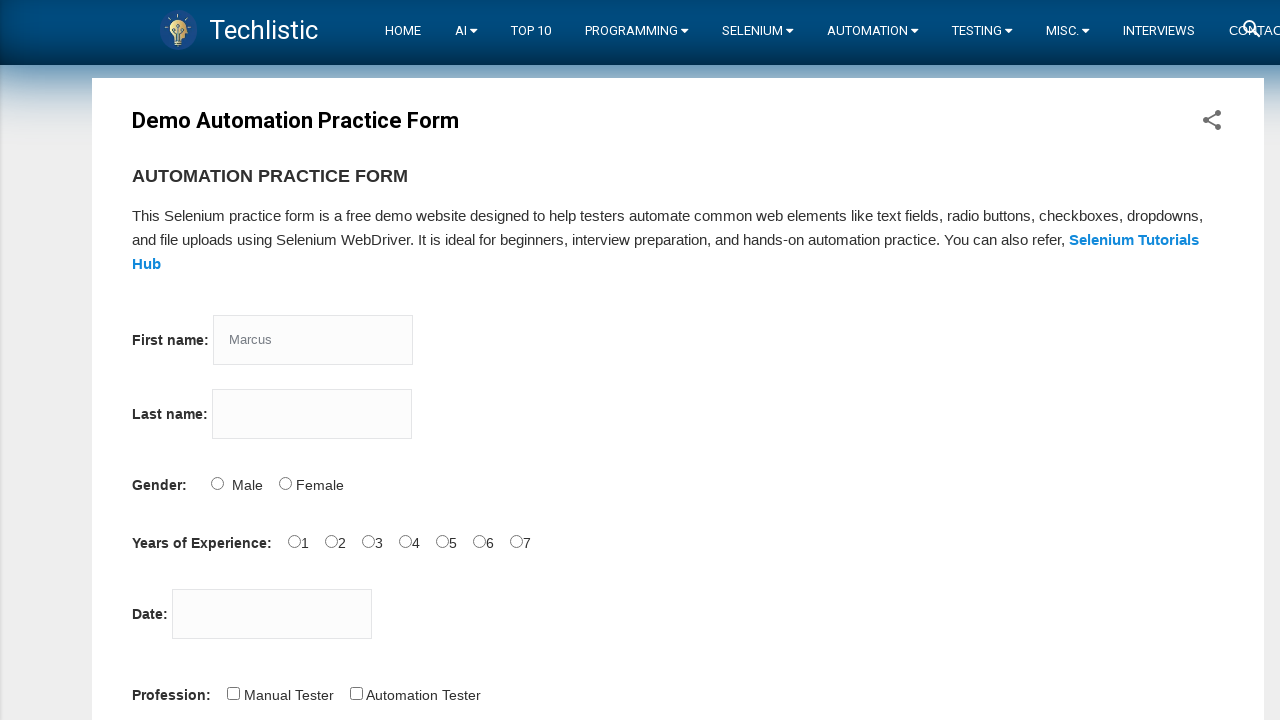

Filled lastname field with 'Thompson' on input[name='lastname']
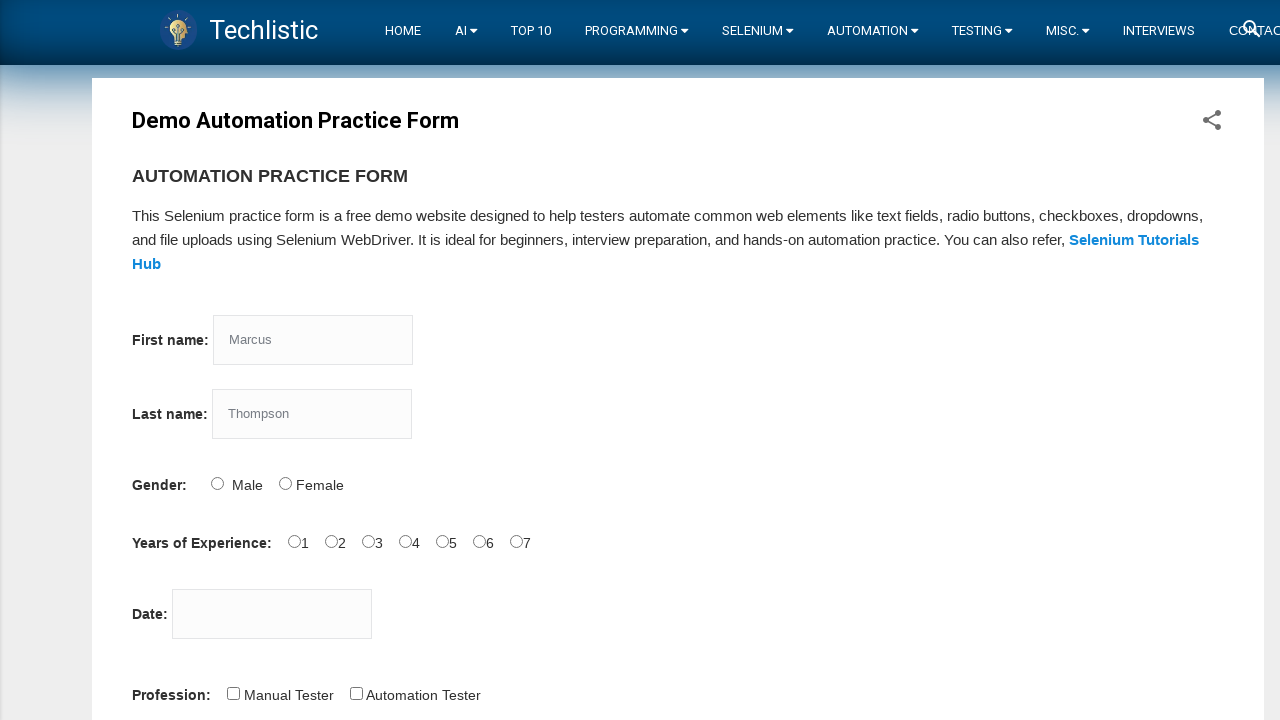

Selected Female gender option at (285, 483) on input#sex-1
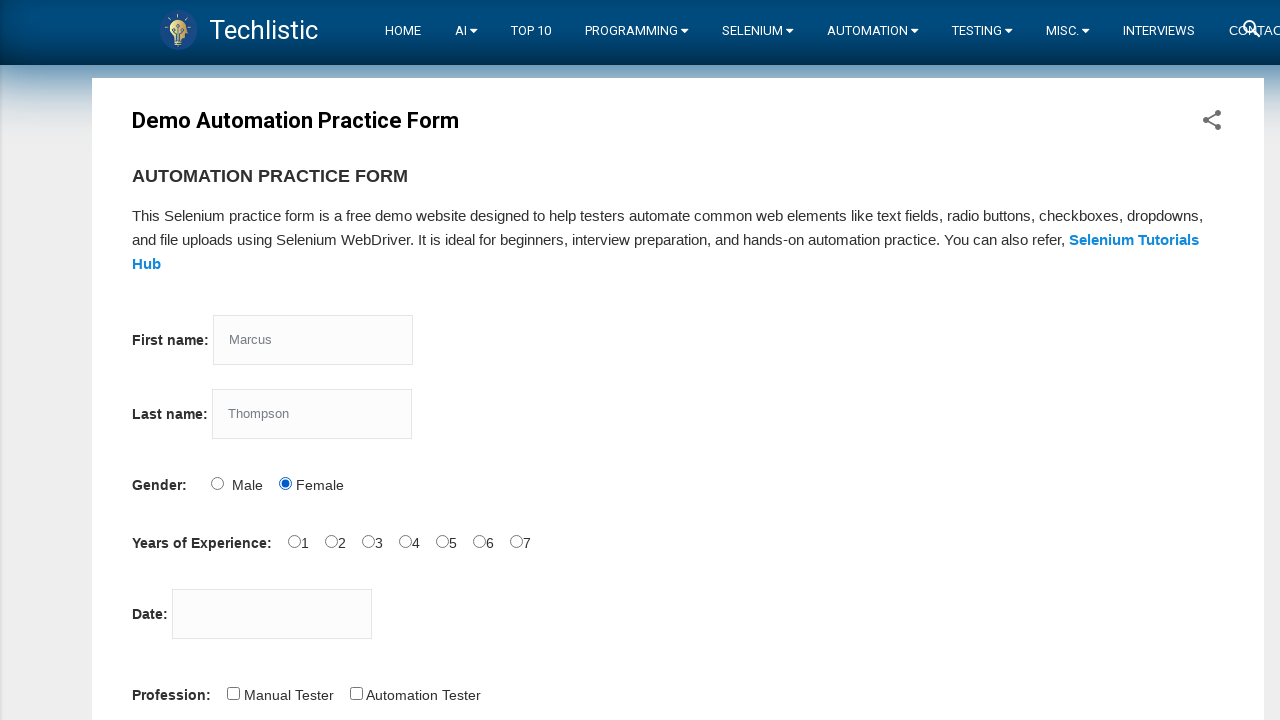

Selected 3 years of experience at (405, 541) on input#exp-3
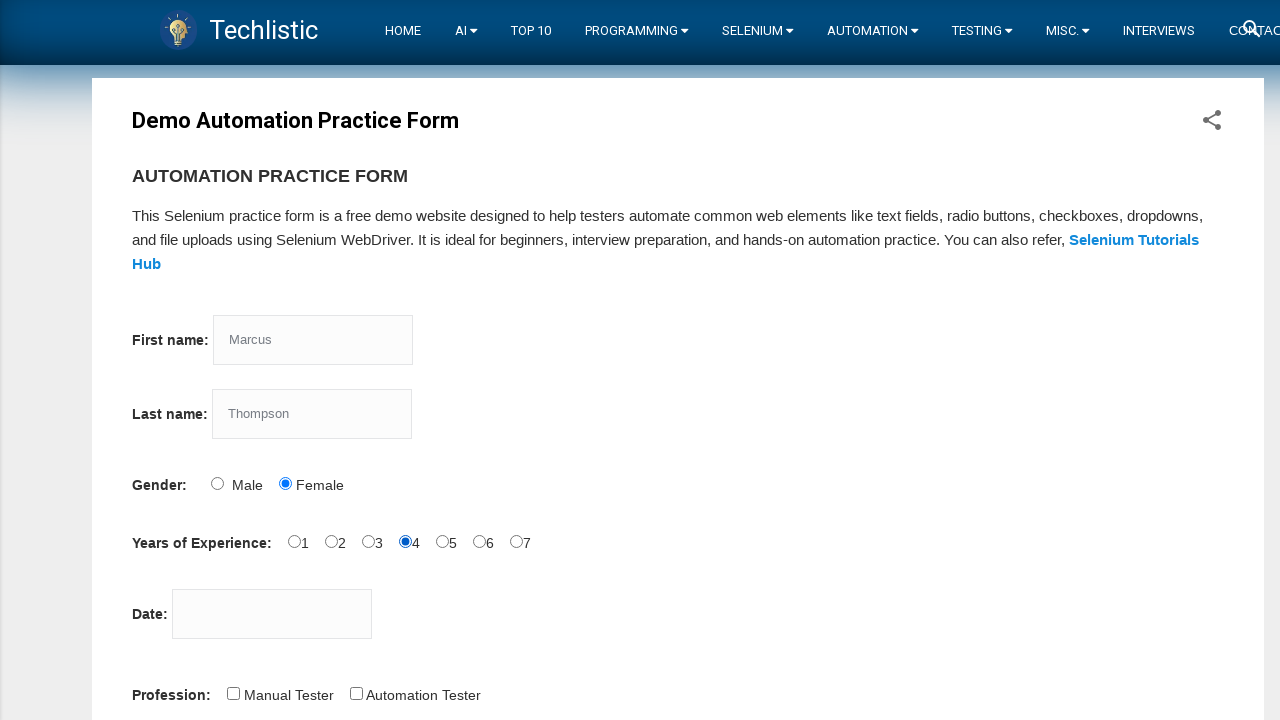

Filled date field with '08/15/2024' on input#datepicker
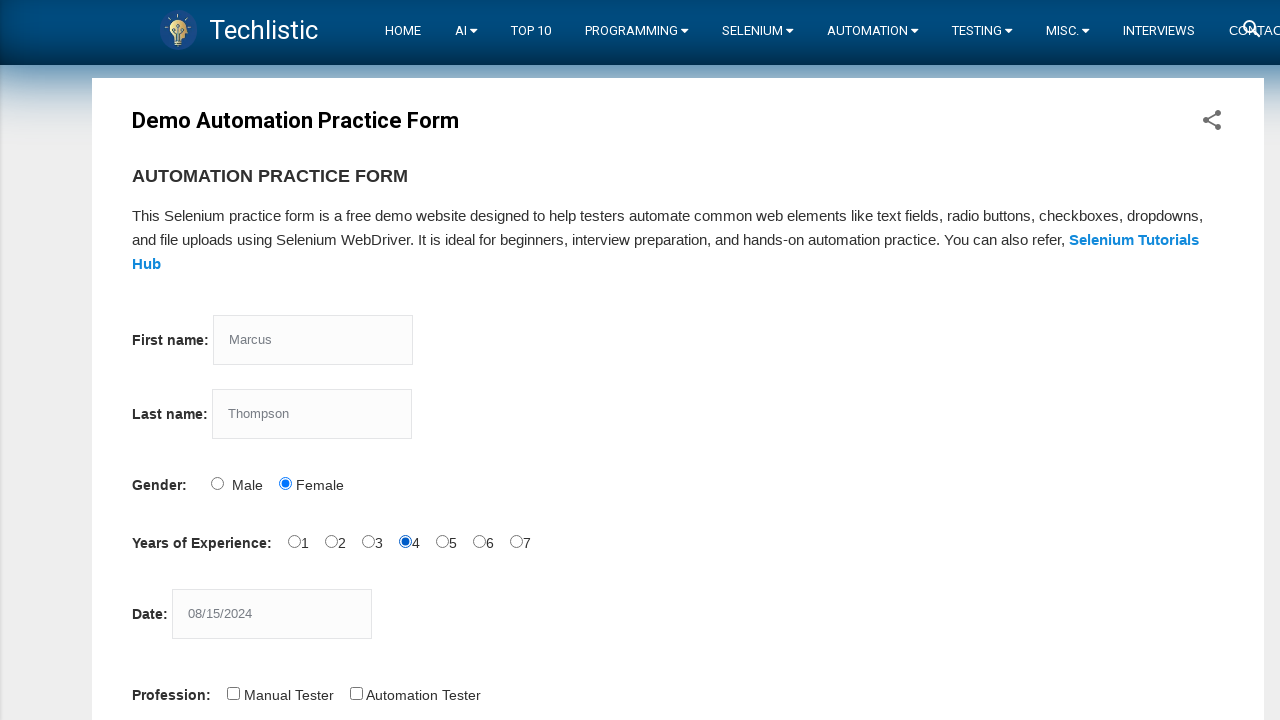

Selected Automation Tester profession at (356, 693) on input#profession-1
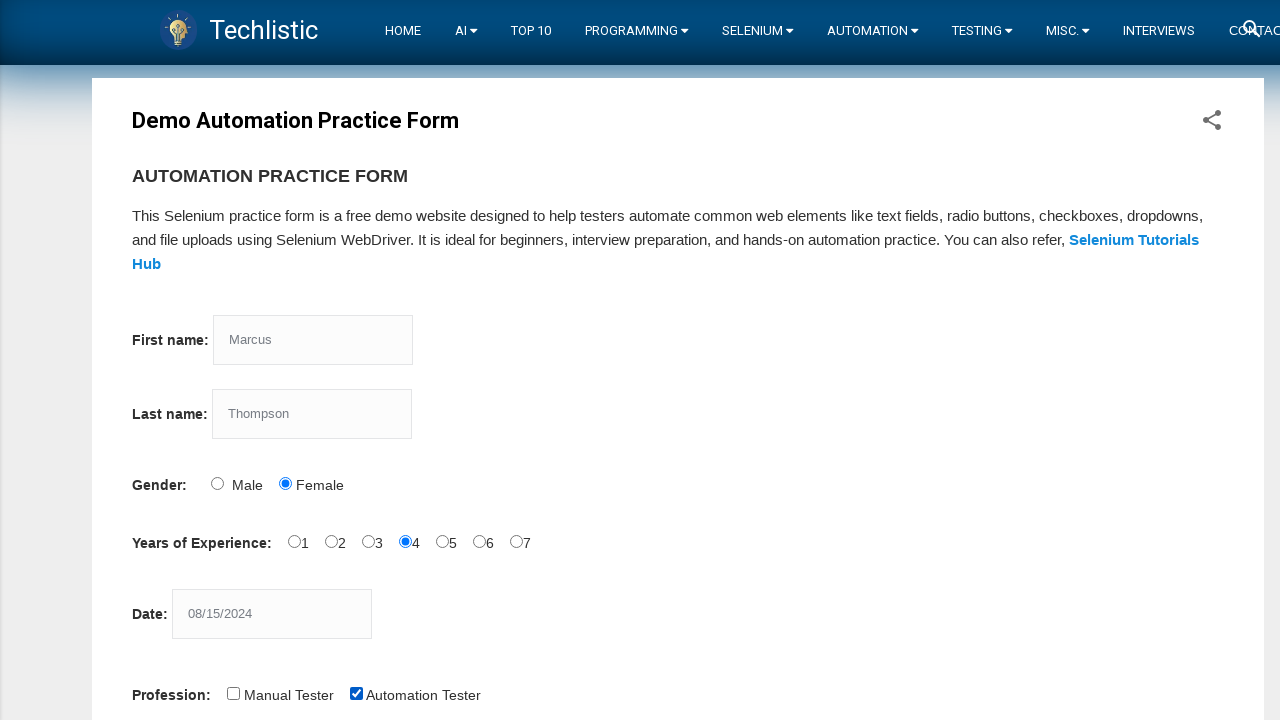

Selected Selenium Webdriver automation tool at (446, 360) on input#tool-2
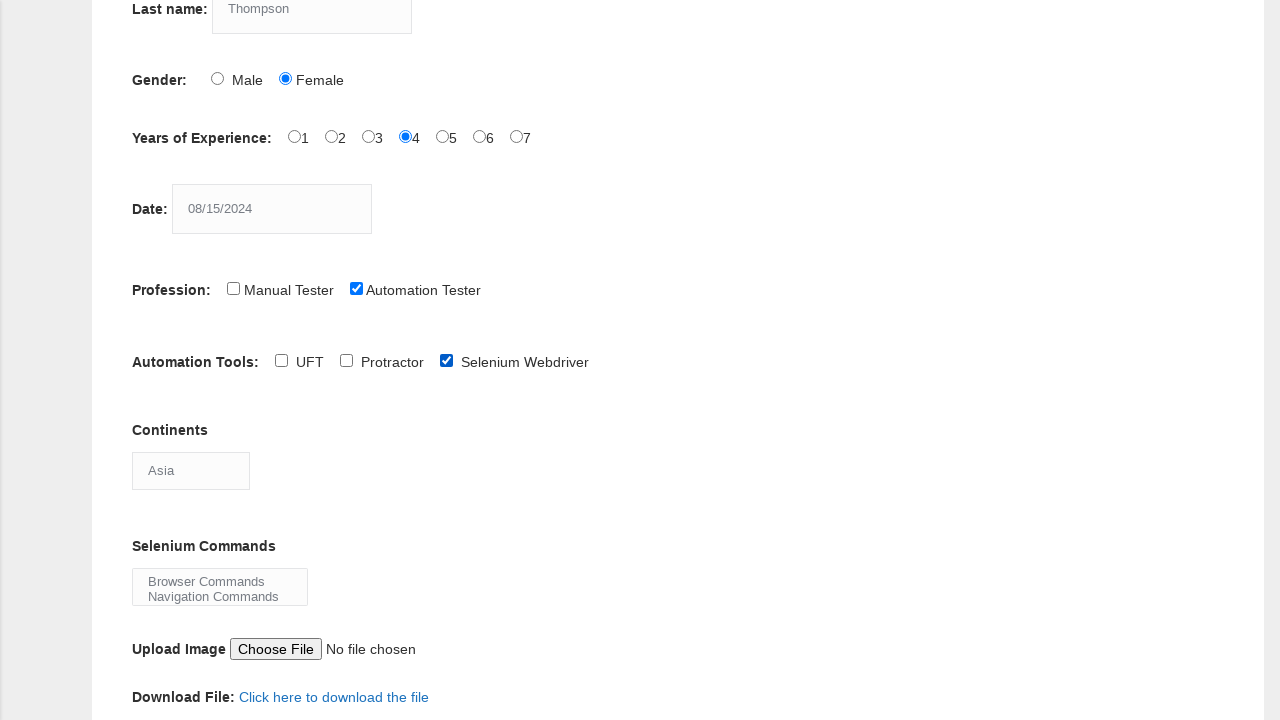

Selected Africa from continents dropdown on select#continents
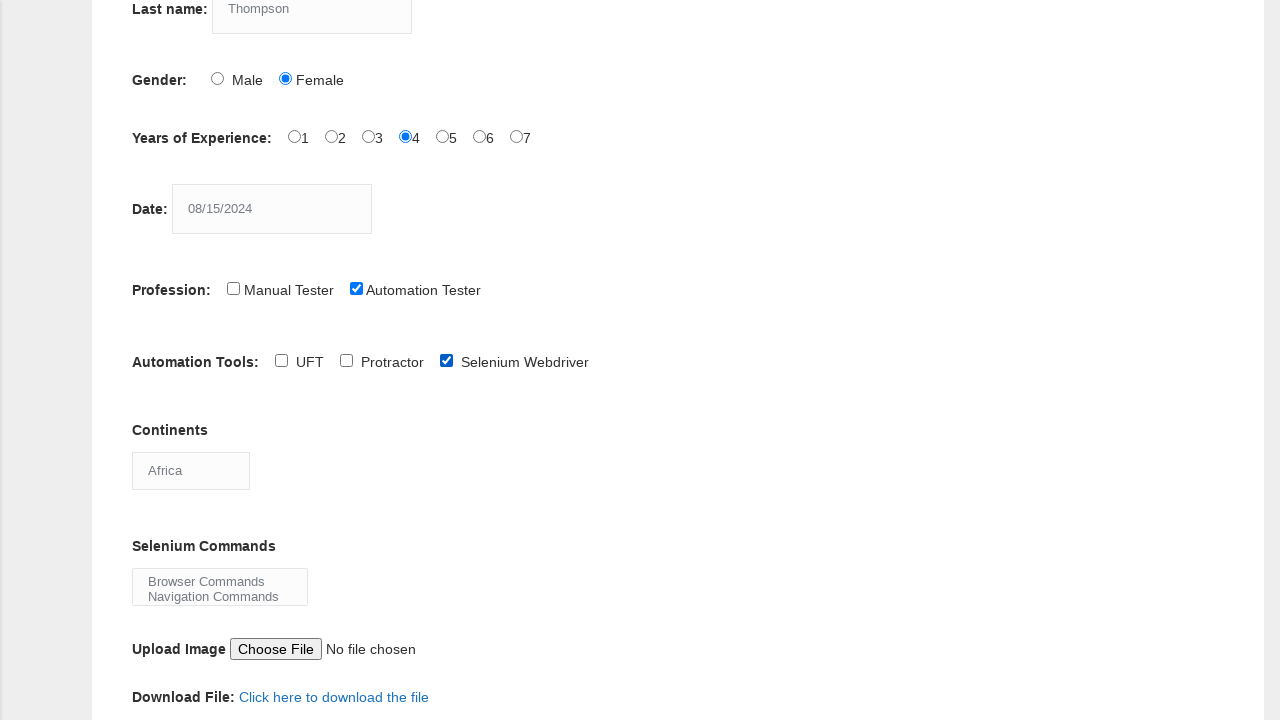

Selected multiple Selenium commands: Browser Commands, Navigation Commands, Switch Commands on select#selenium_commands
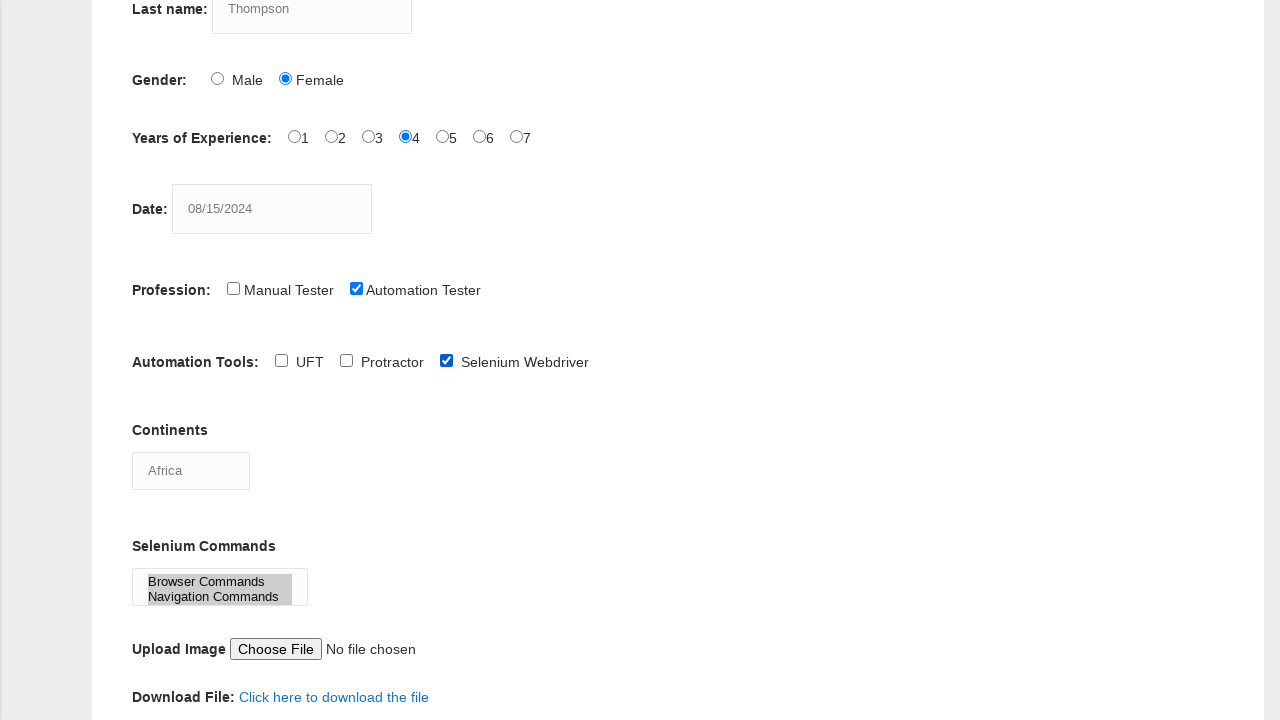

Clicked submit button to submit the form at (157, 360) on button#submit
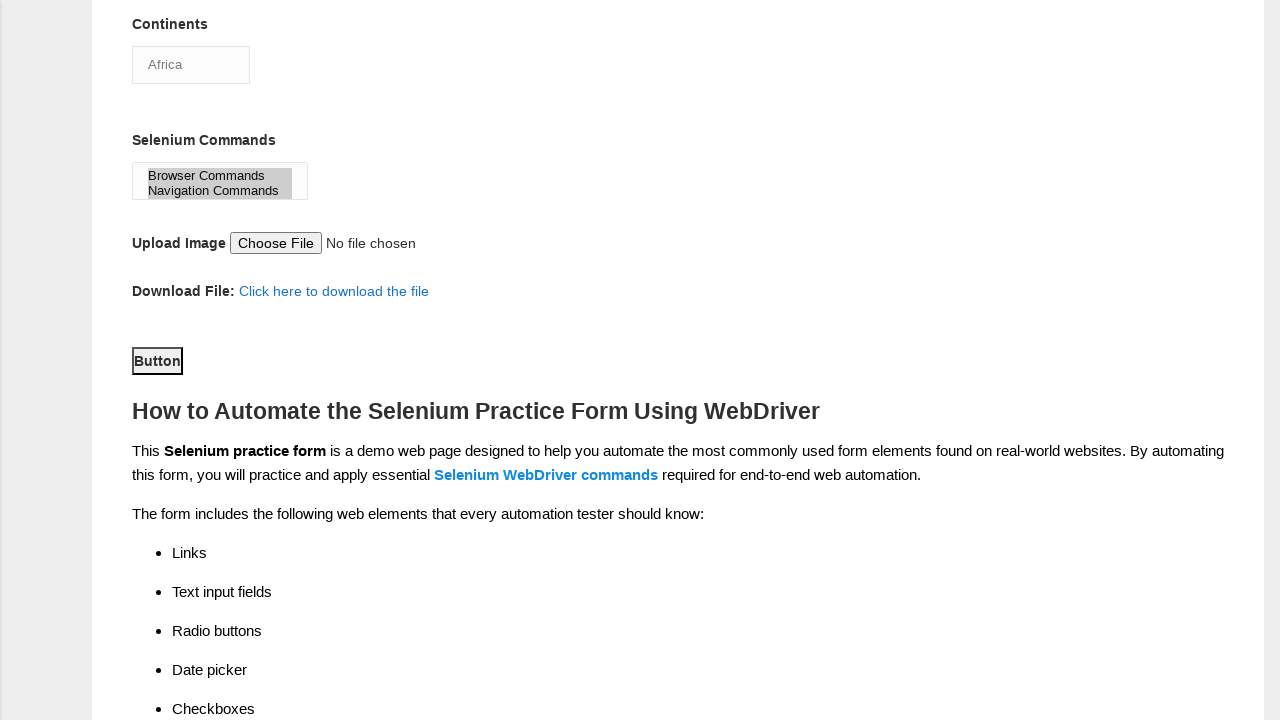

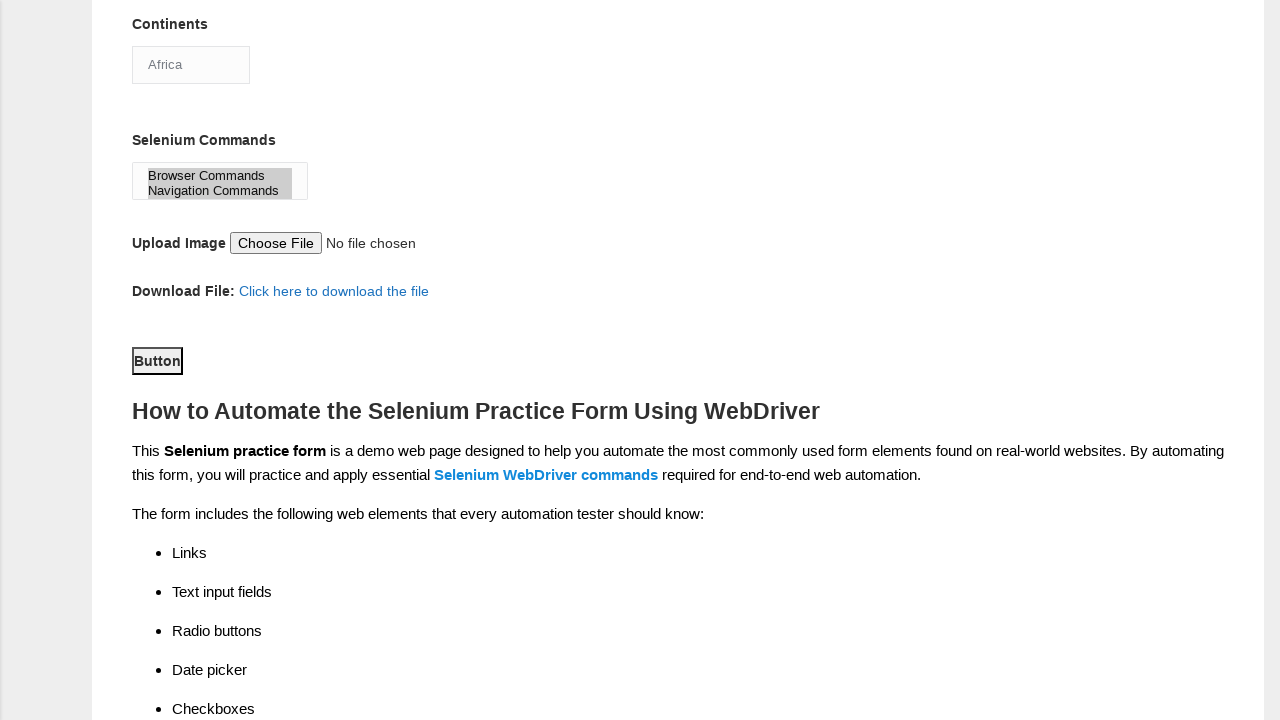